Tests form integration by verifying login and signup forms are displayed and accepting input

Starting URL: https://automationexercise.com/login

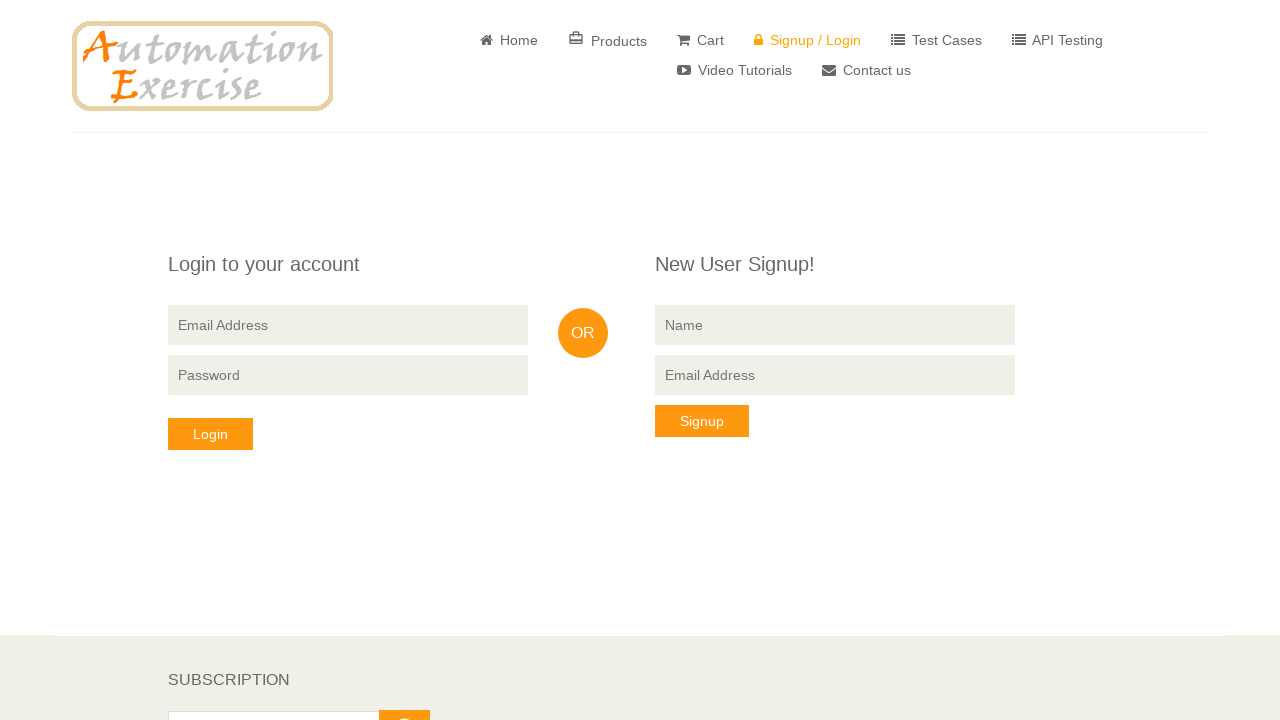

Waited for login form to load
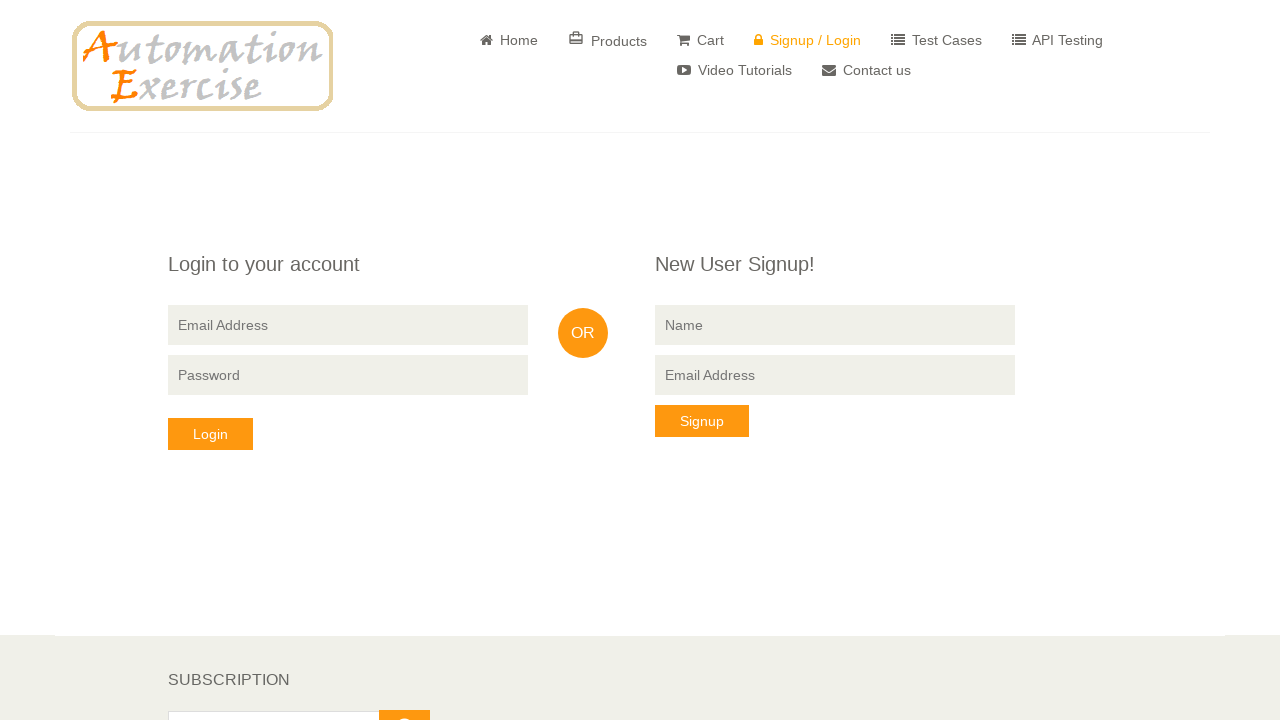

Located login form element
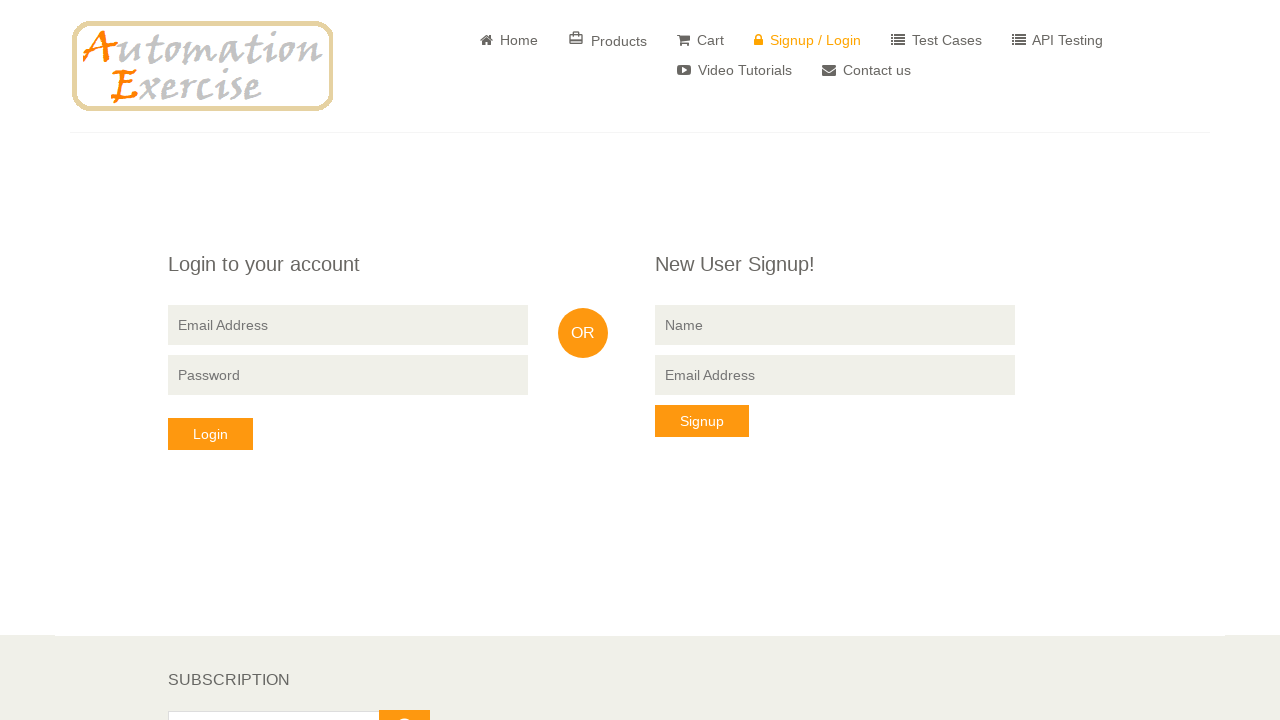

Verified login form is visible
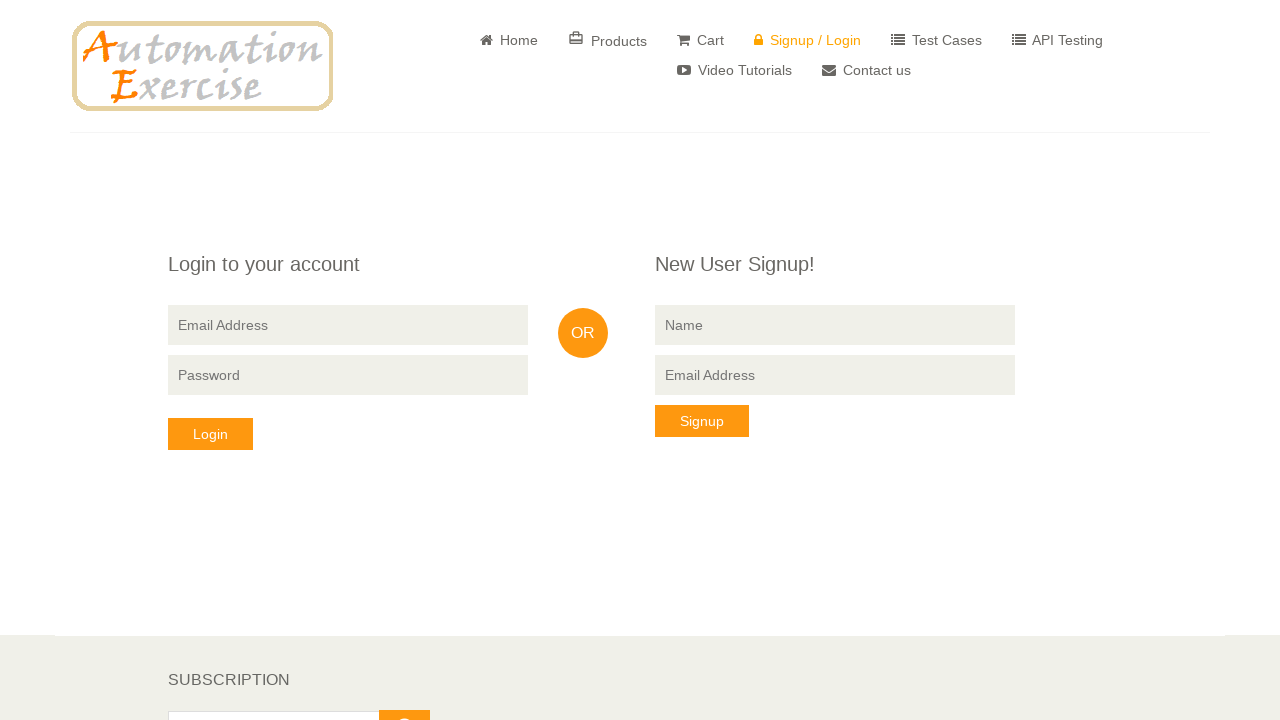

Located signup form element
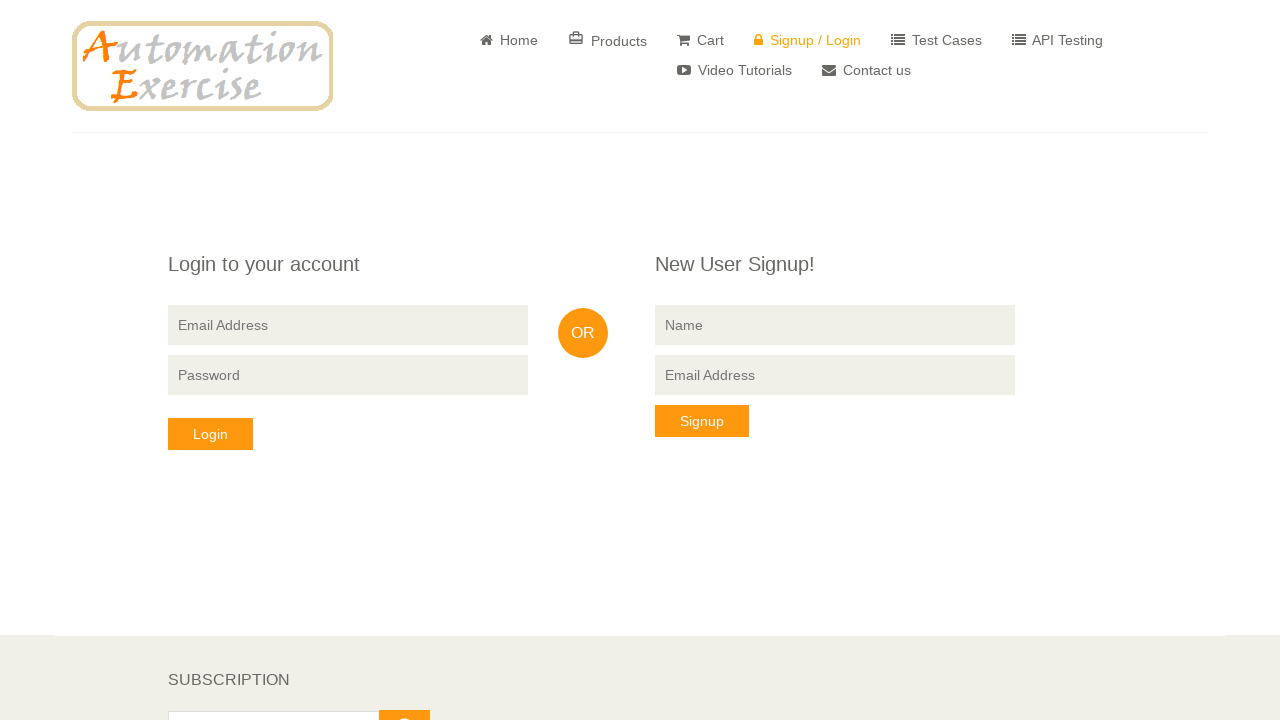

Verified signup form is visible
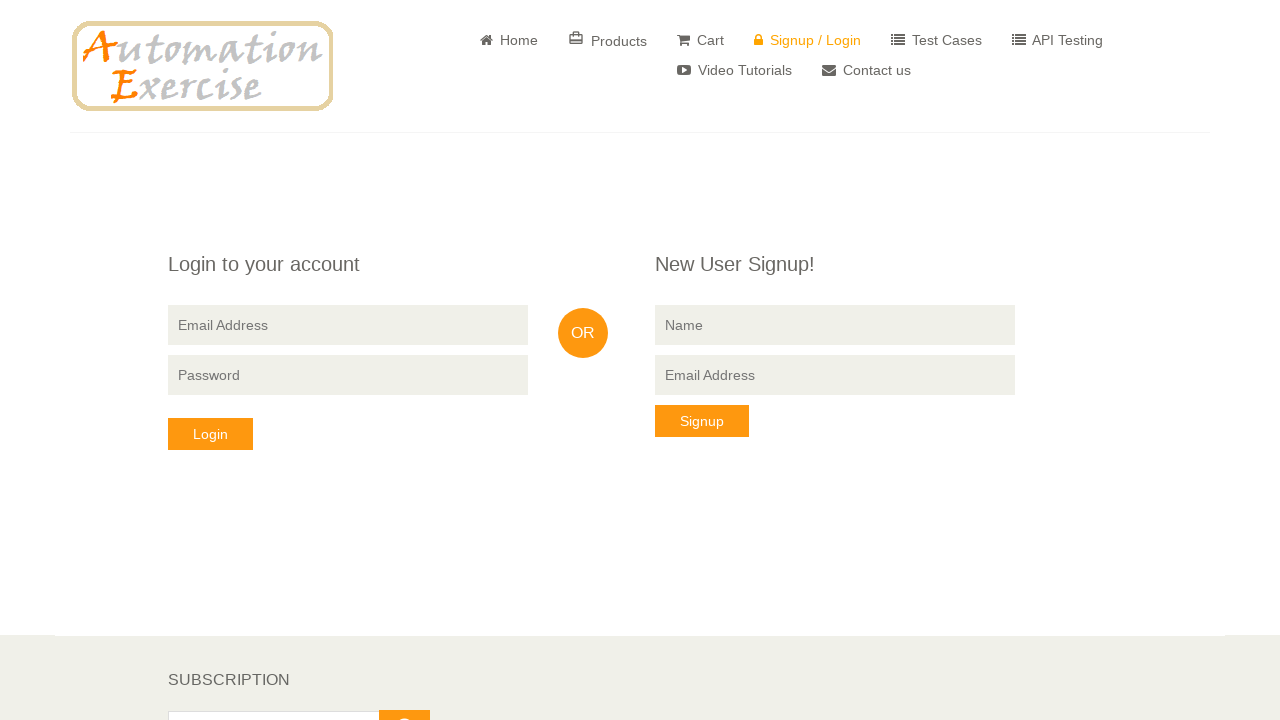

Located email input field
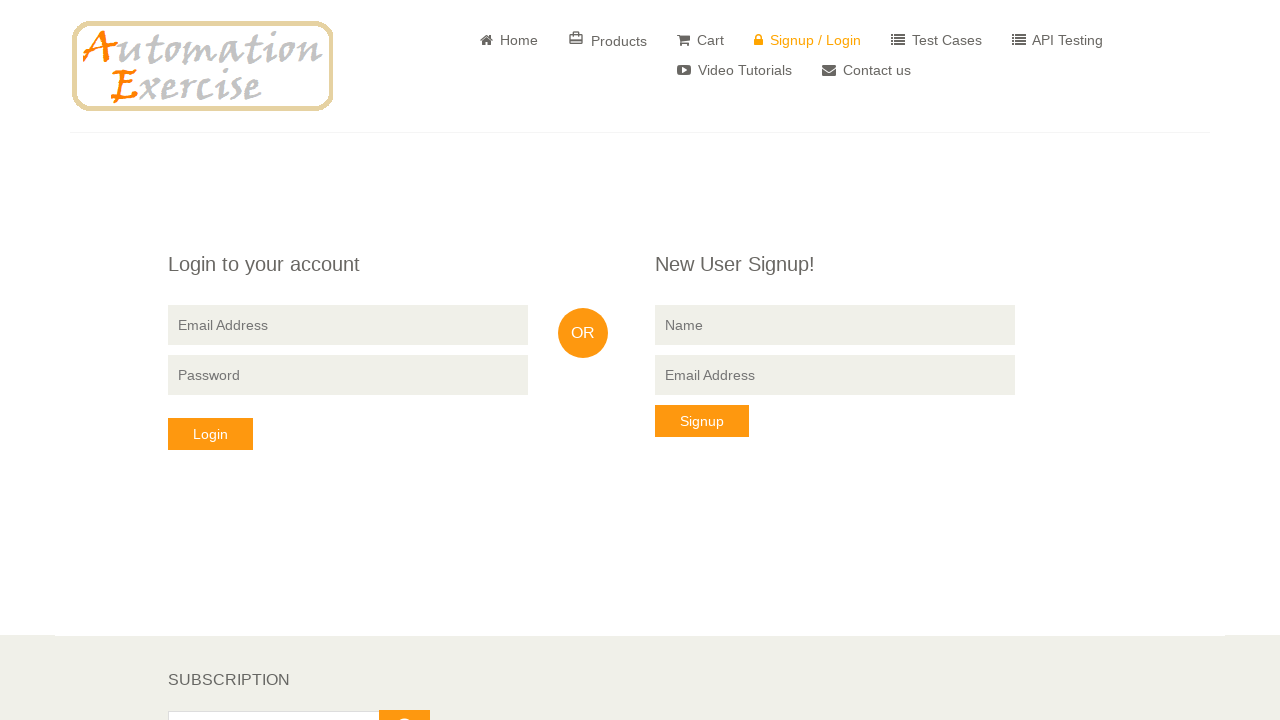

Located password input field
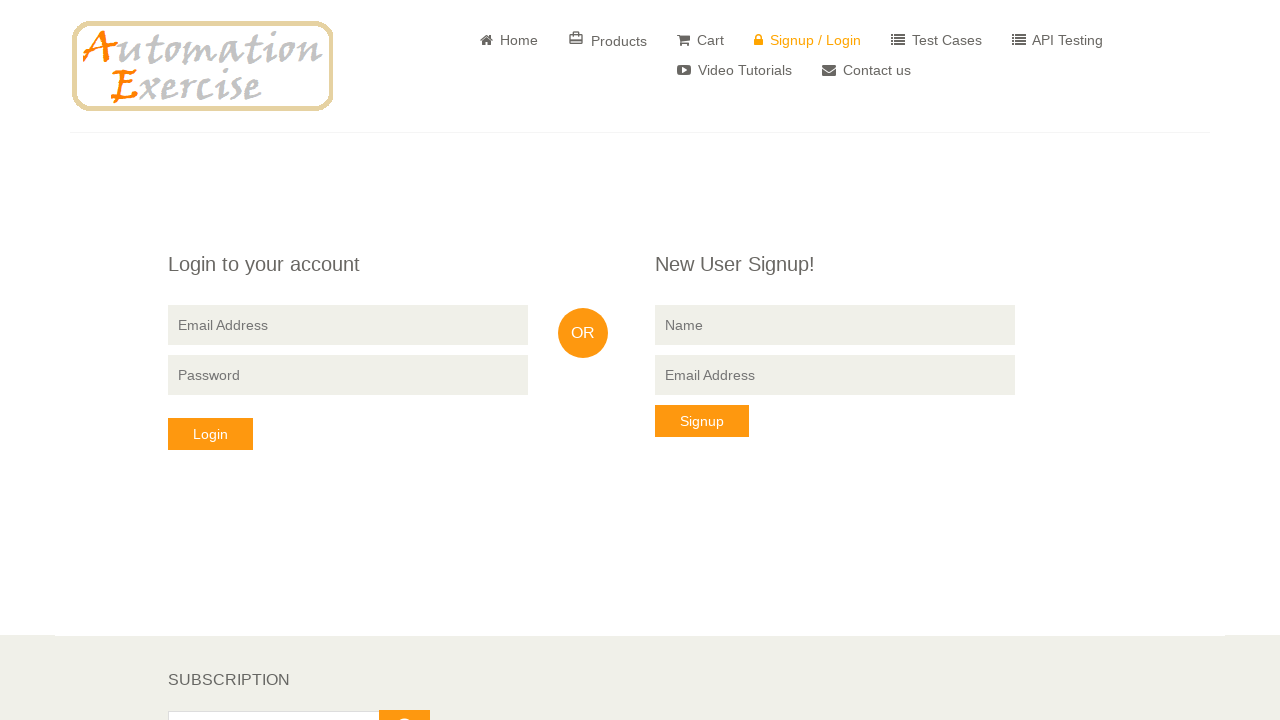

Verified email input field is visible
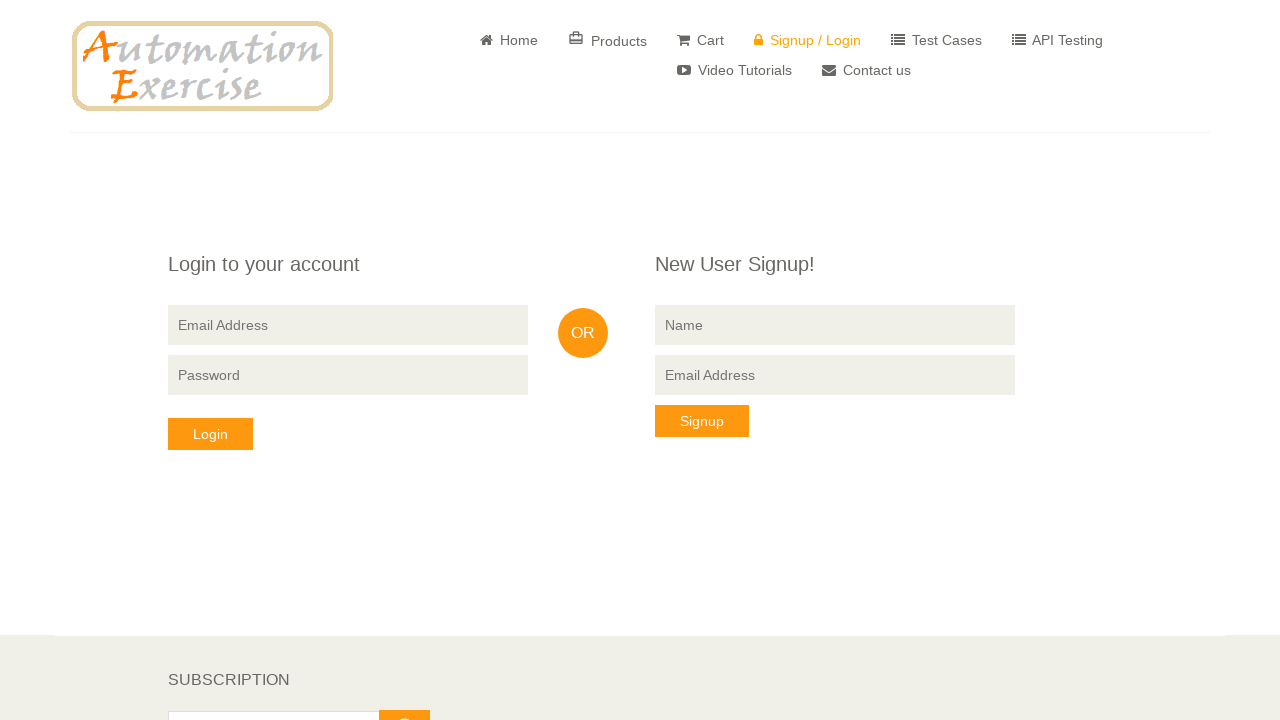

Verified password input field is visible
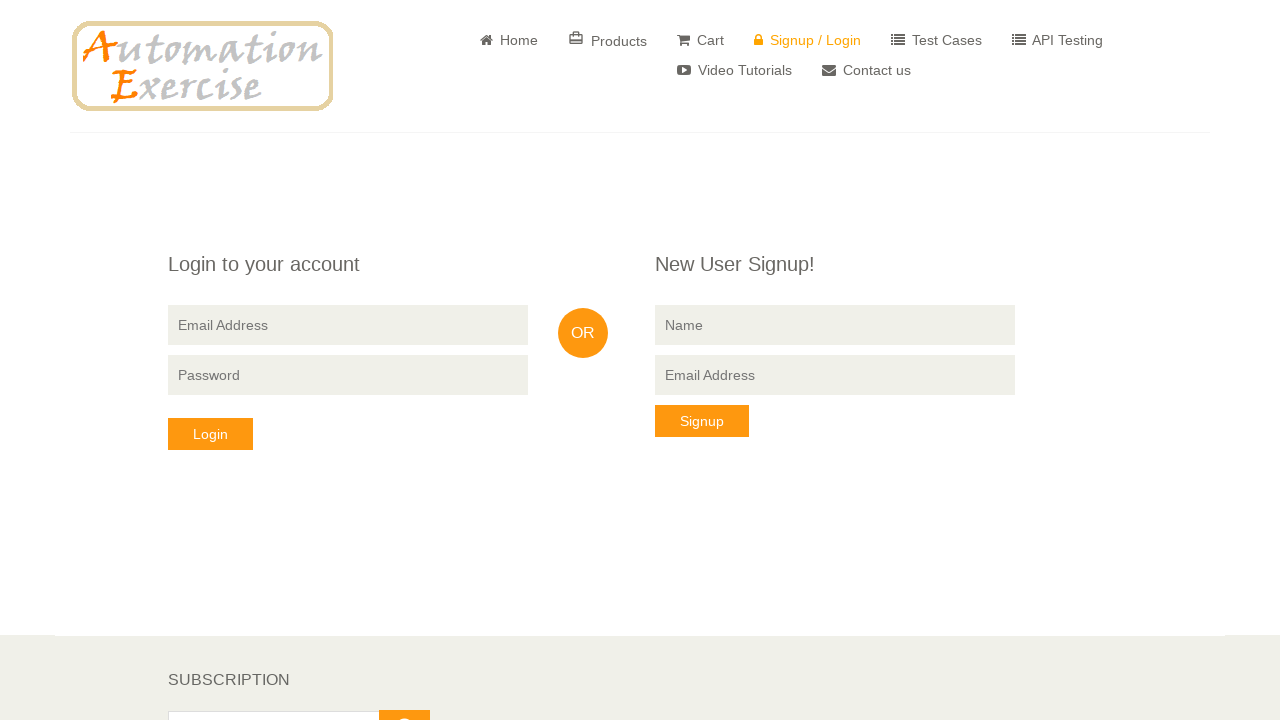

Cleared email input field on input[data-qa='login-email']
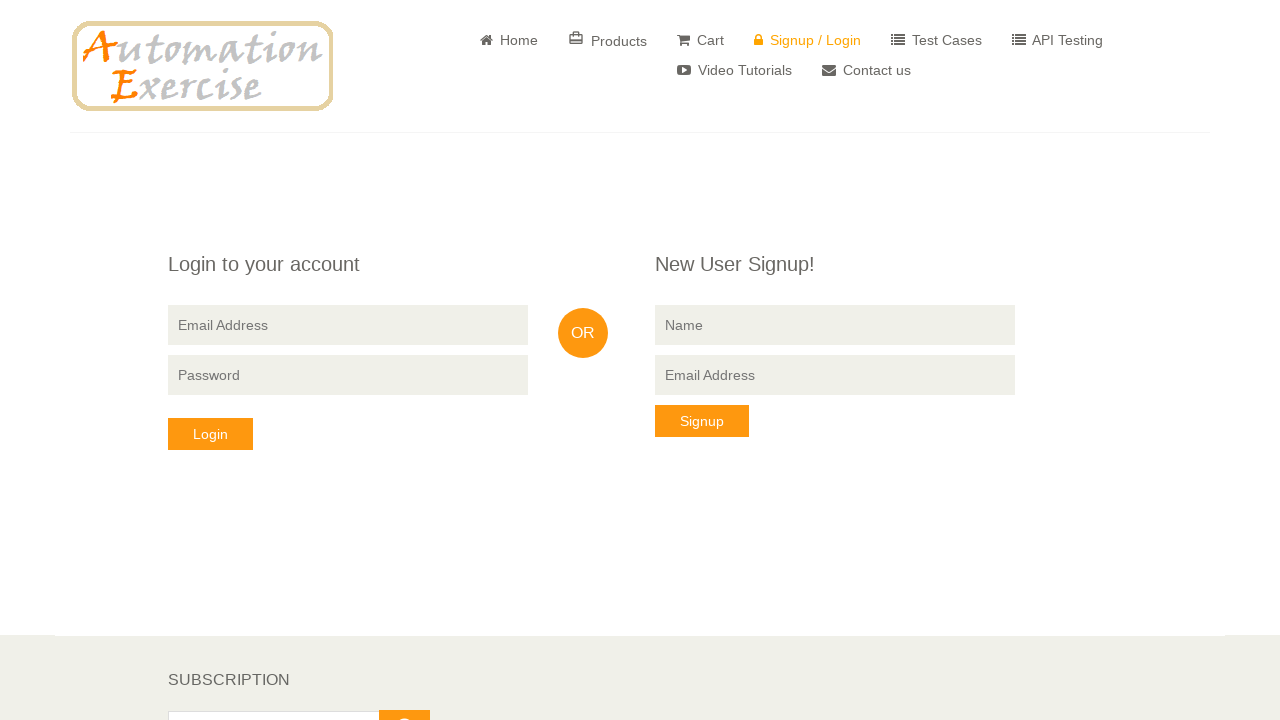

Filled email input field with 'test@example.com' on input[data-qa='login-email']
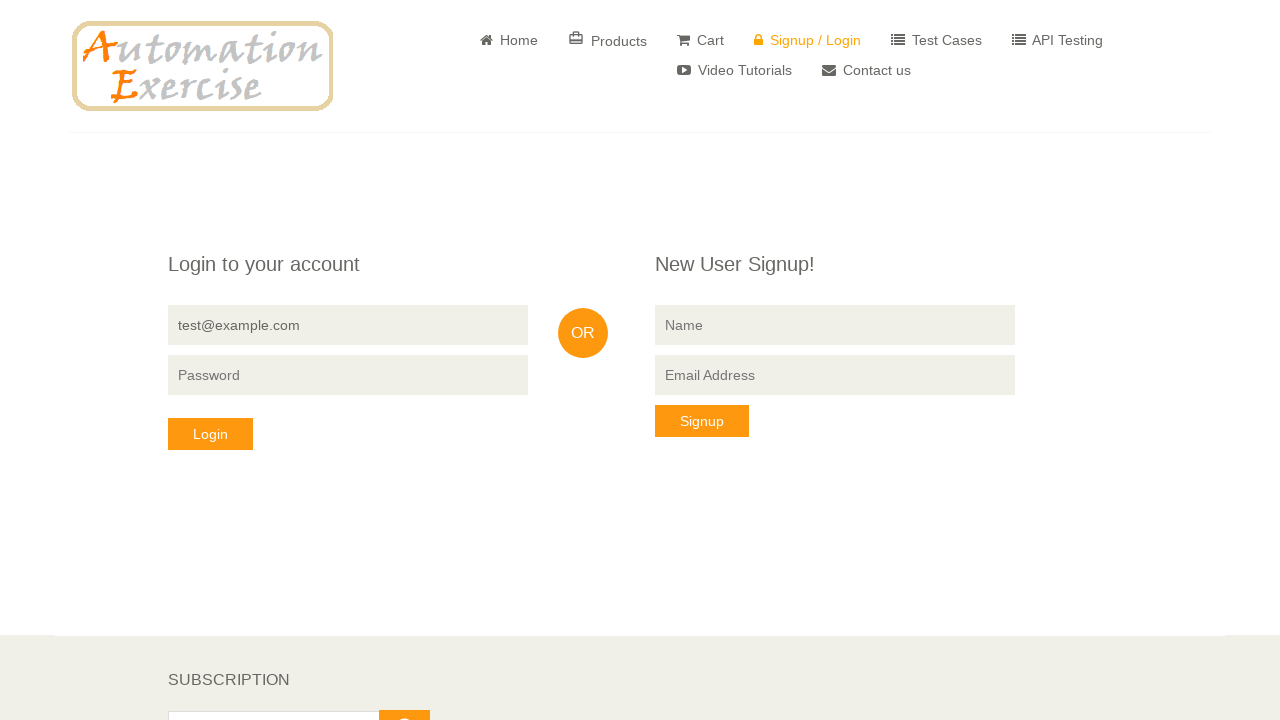

Cleared password input field on input[data-qa='login-password']
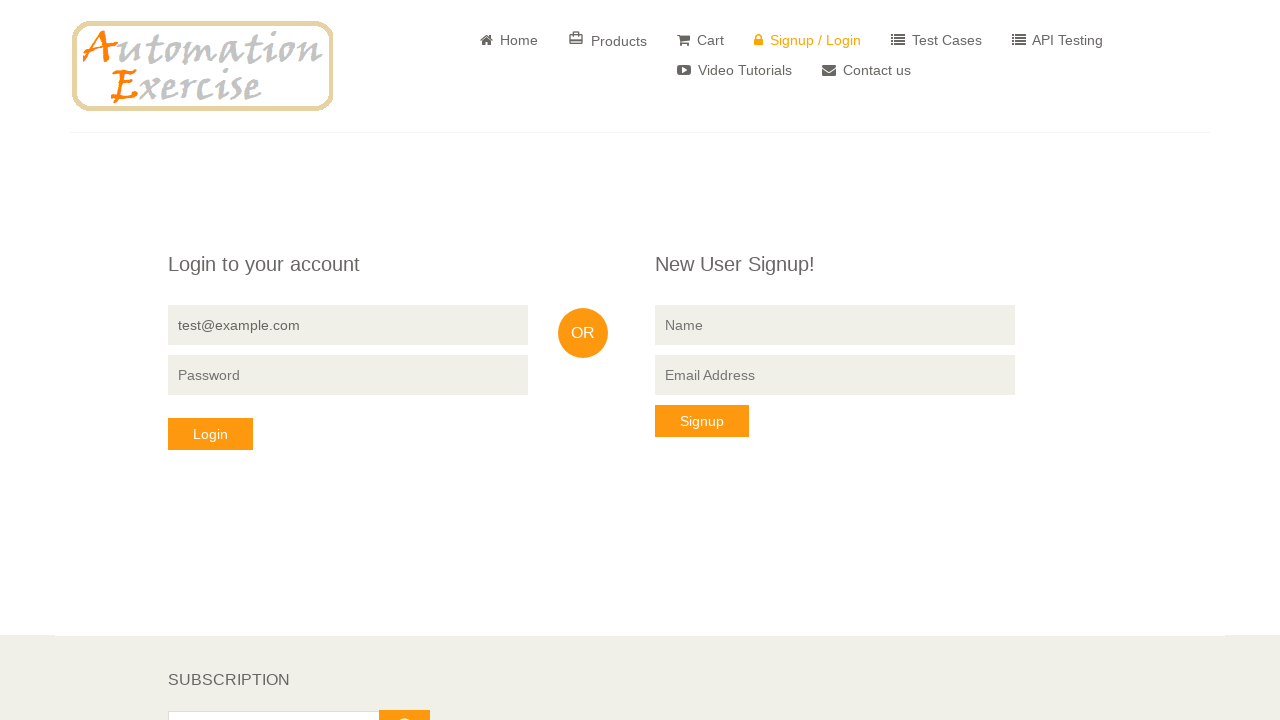

Filled password input field with 'testpassword' on input[data-qa='login-password']
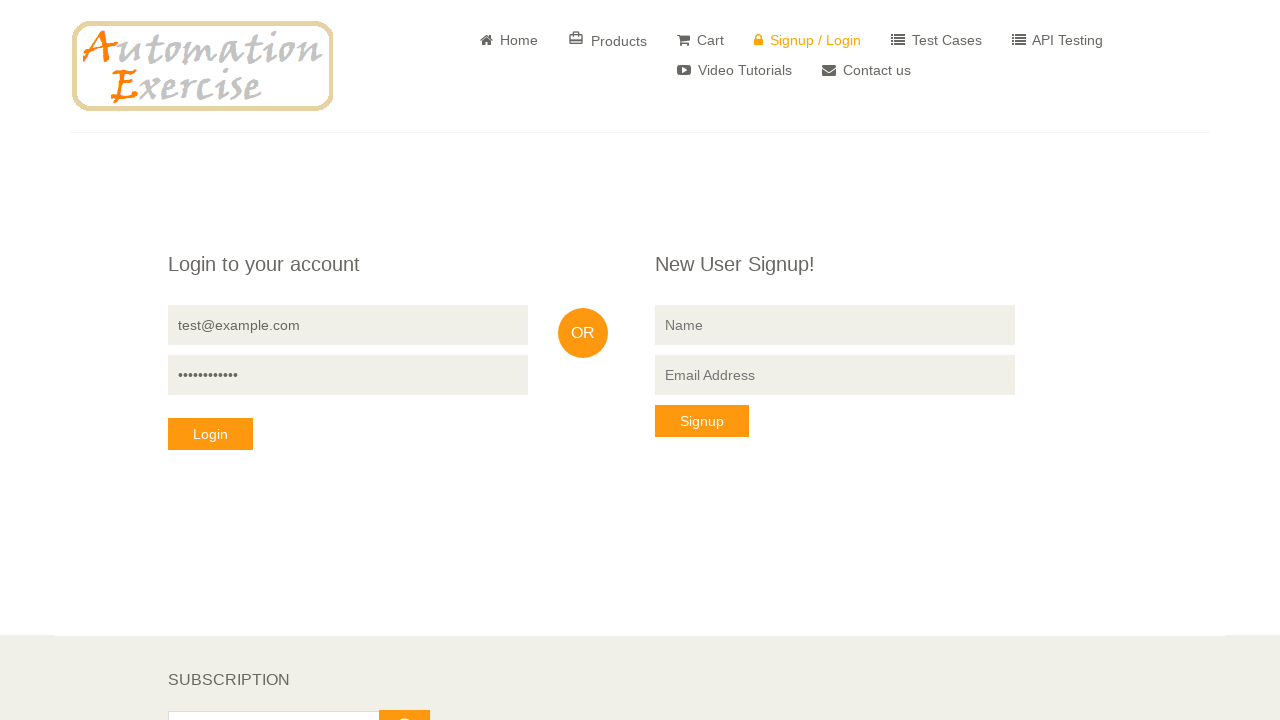

Verified email field contains 'test@example.com'
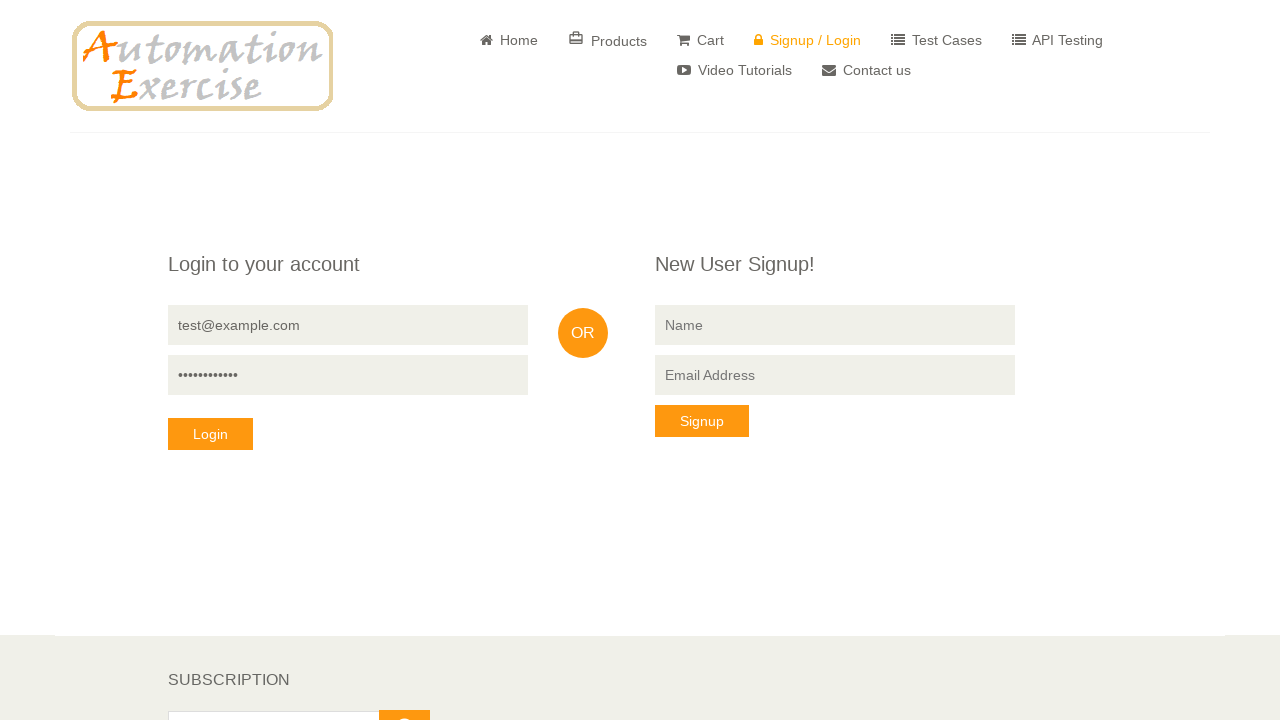

Verified password field contains 'testpassword'
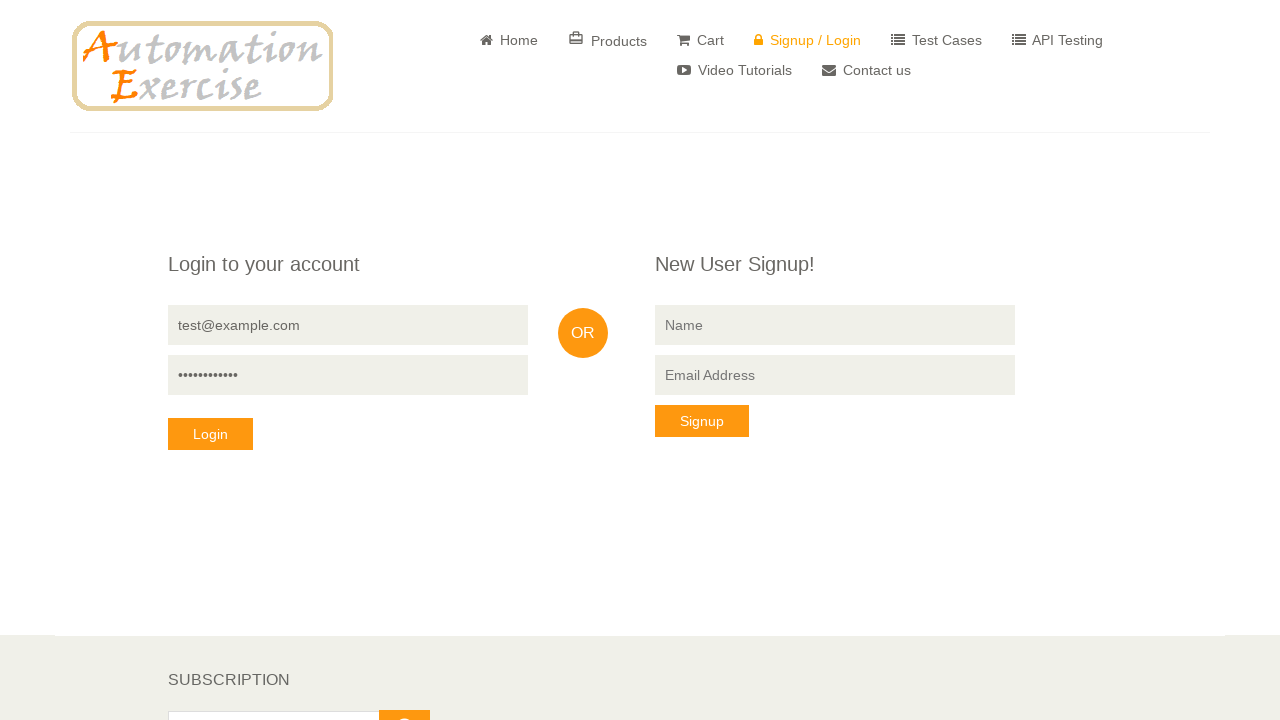

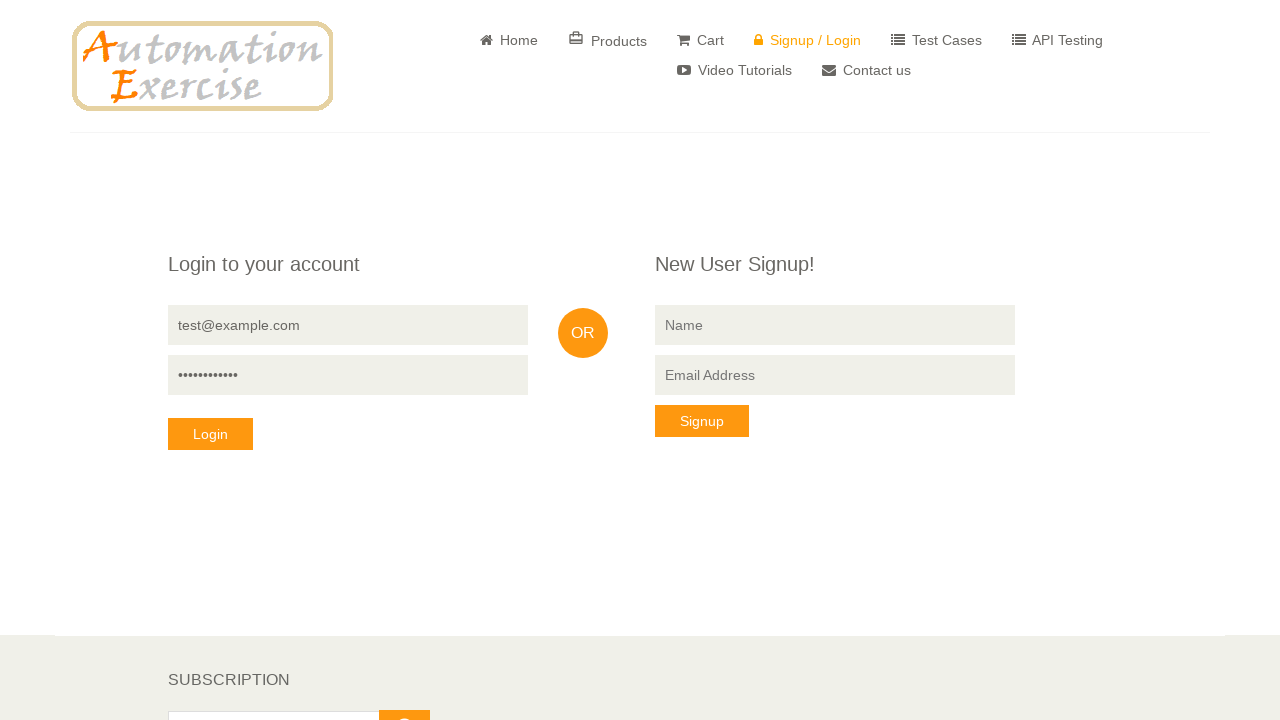